Tests JavaScript prompt dialog by clicking the JS Prompt button, entering a name "Alex", accepting the prompt, and verifying the result shows the entered name

Starting URL: https://the-internet.herokuapp.com/javascript_alerts

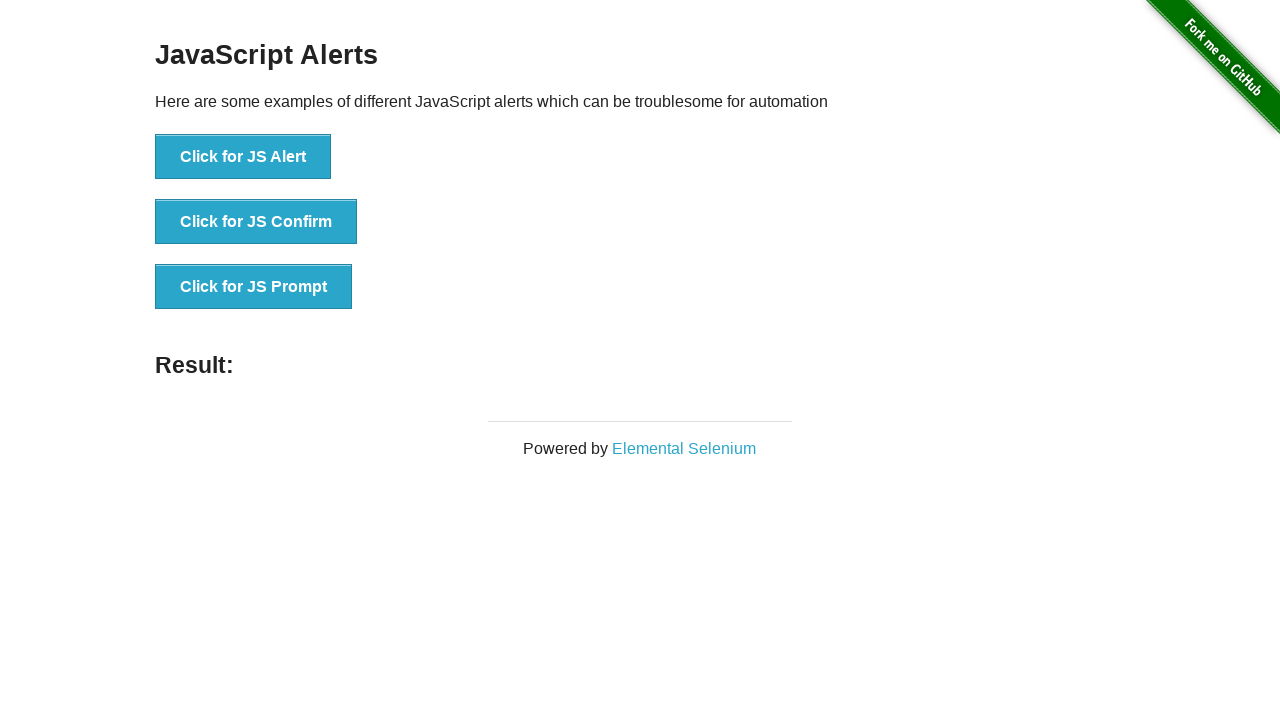

Set up dialog handler to accept prompt with 'Alex'
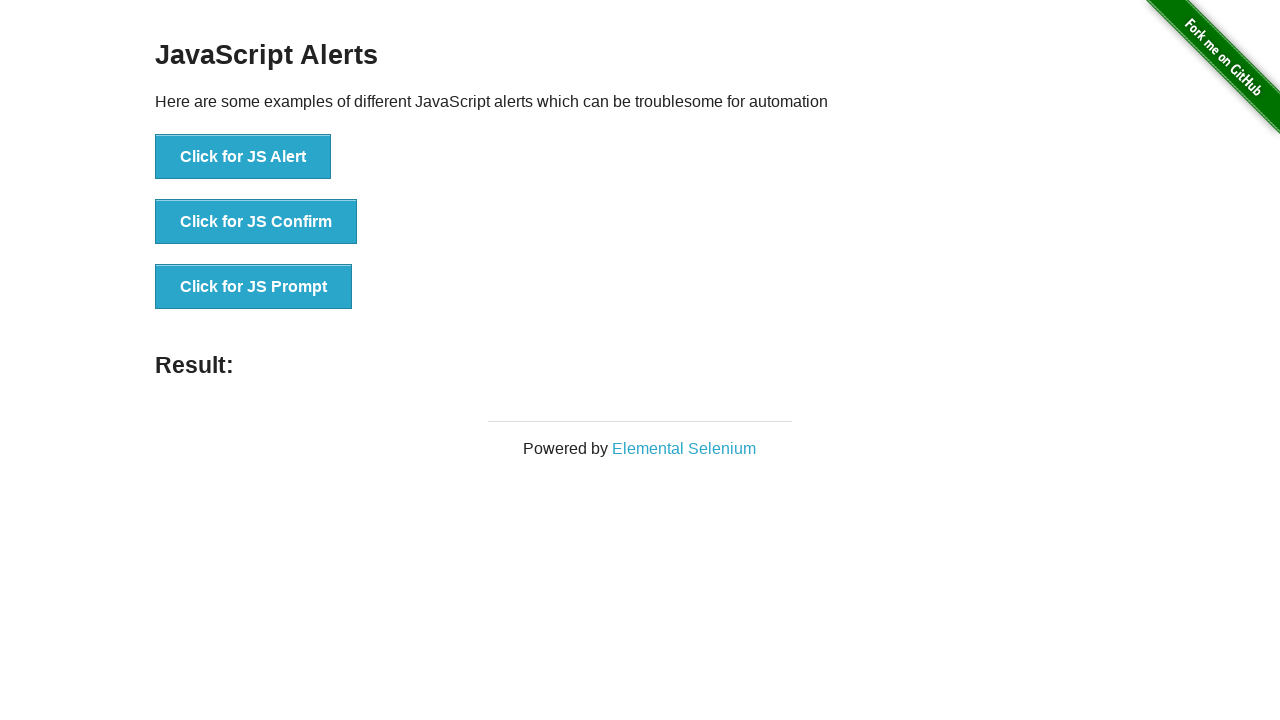

Clicked JS Prompt button at (254, 287) on xpath=//button[@onclick='jsPrompt()']
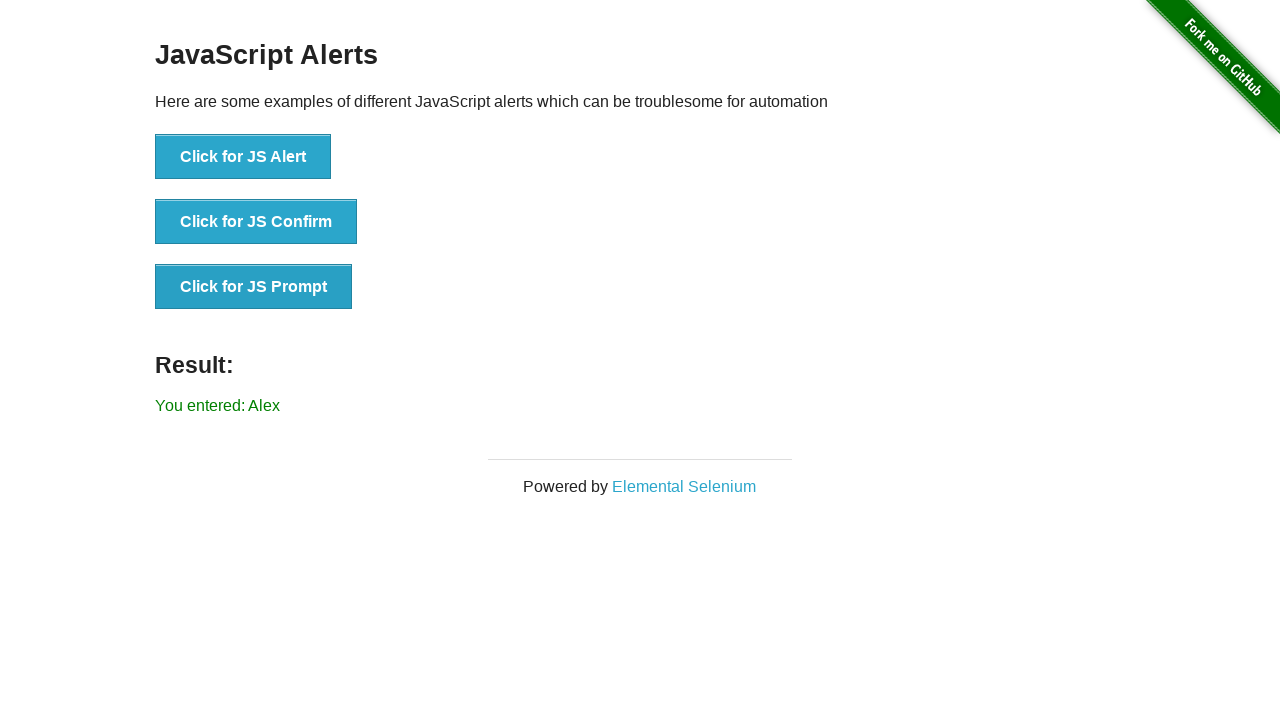

Waited for result text to appear
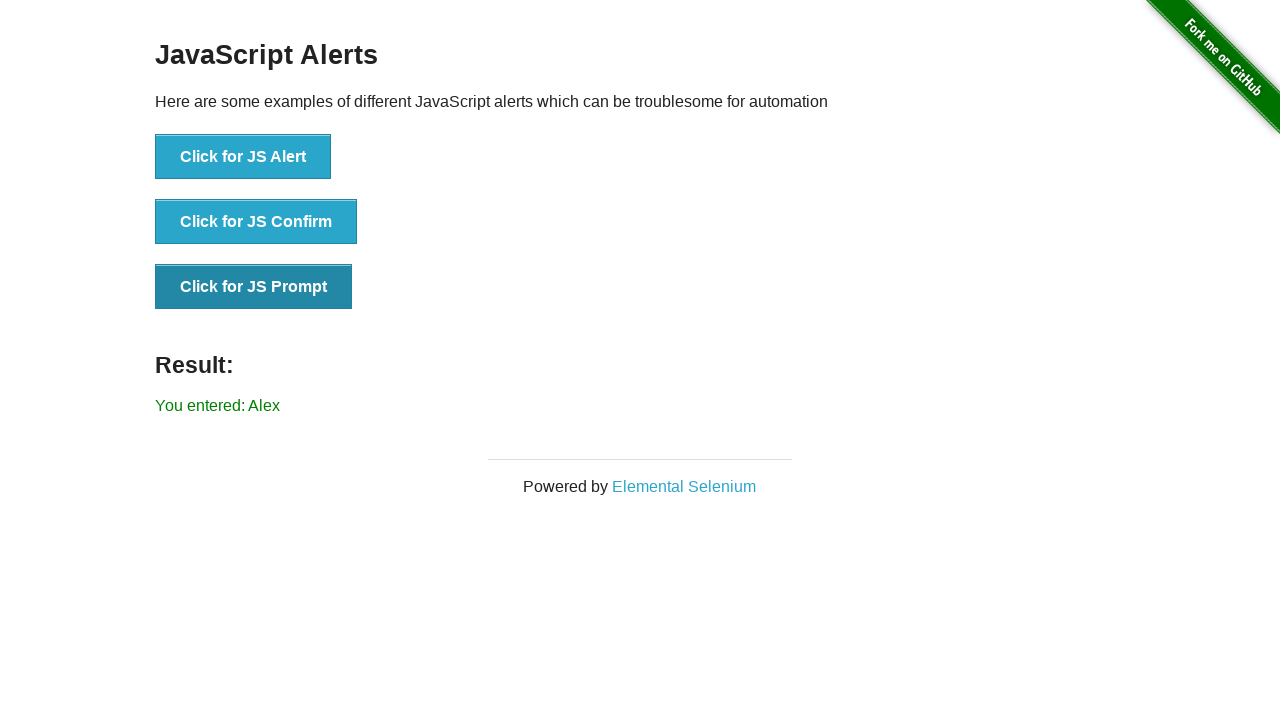

Retrieved result text content
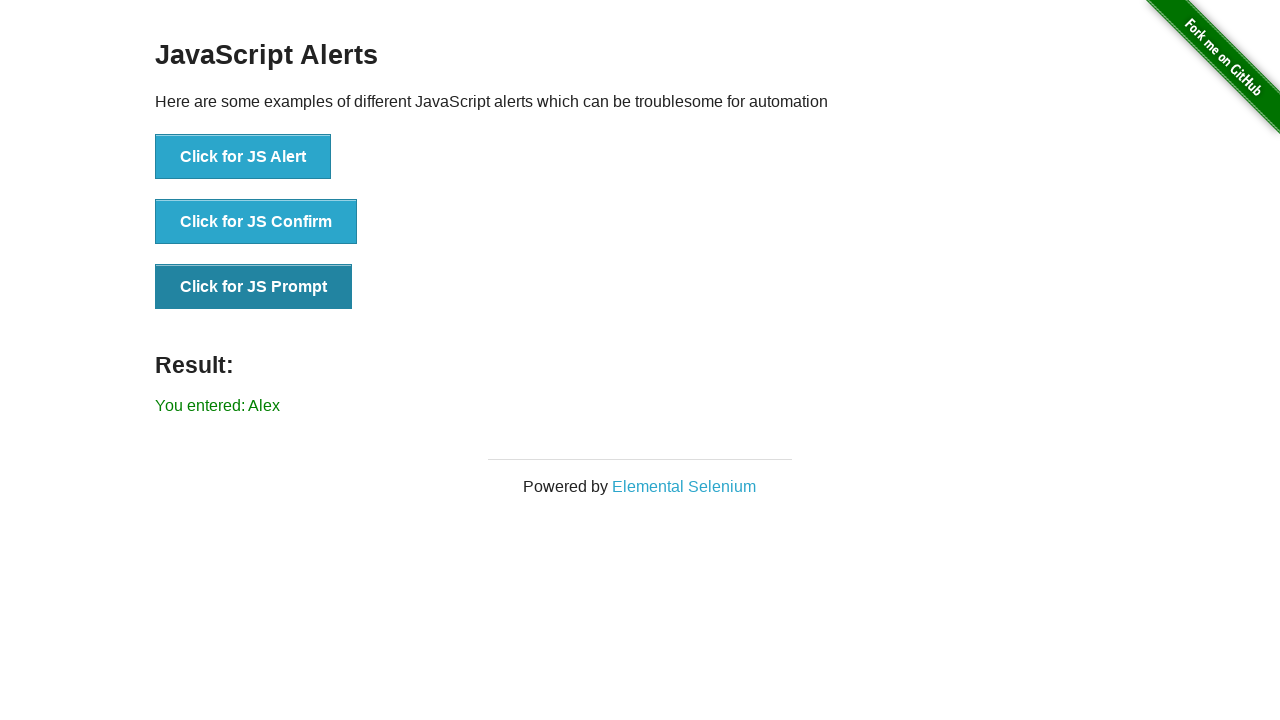

Verified result text shows 'You entered: Alex'
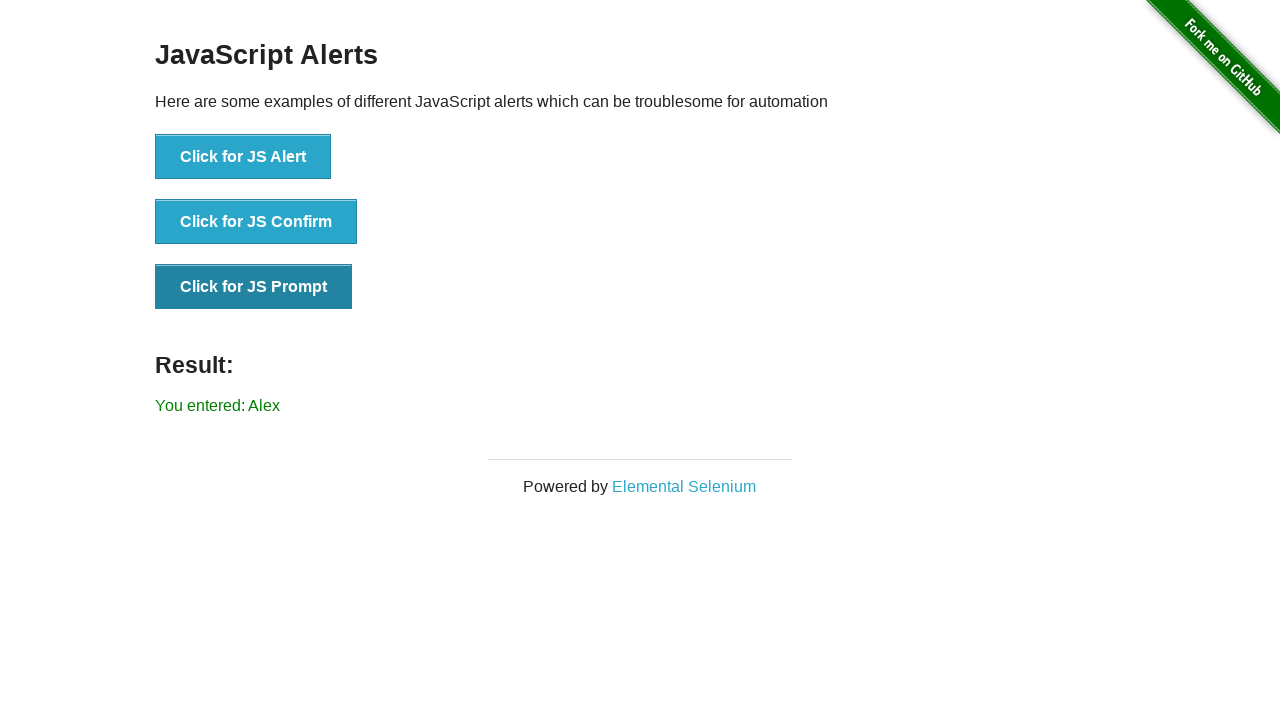

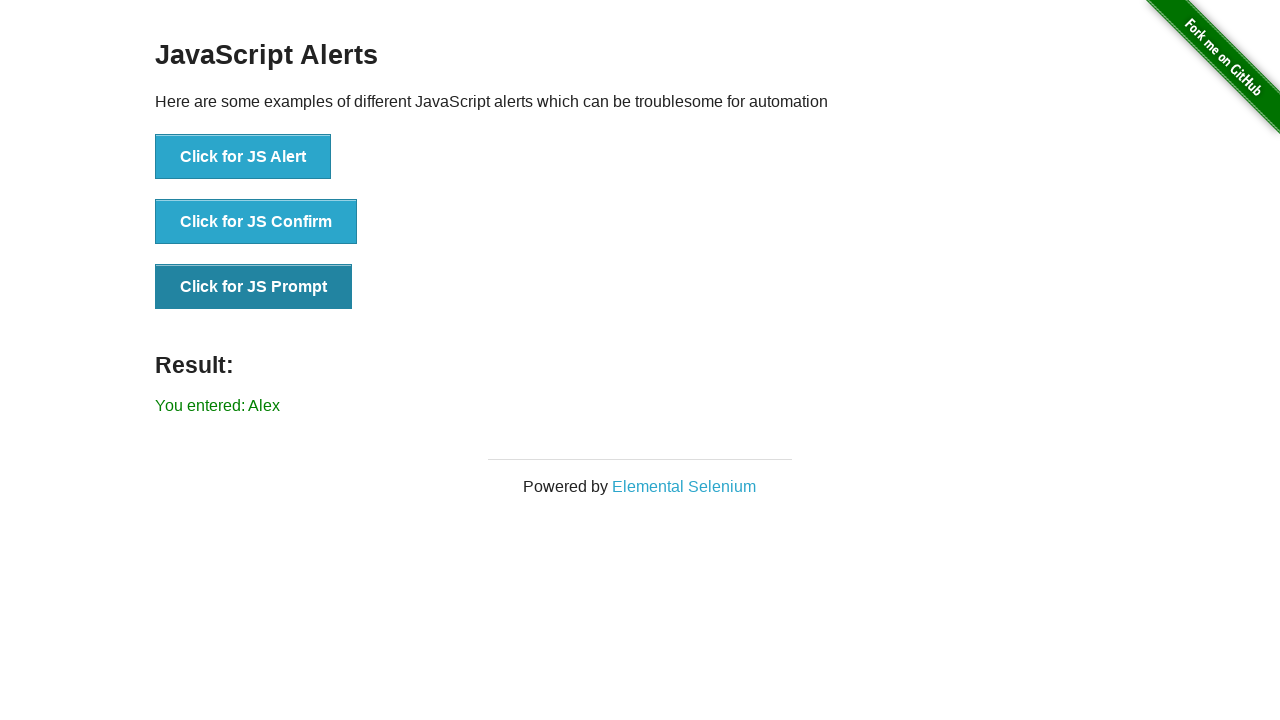